Tests handling of child tabs by clicking a link that opens a new page, extracting text from the new page, and using that text in the original page

Starting URL: https://rahulshettyacademy.com/loginpagePractise/

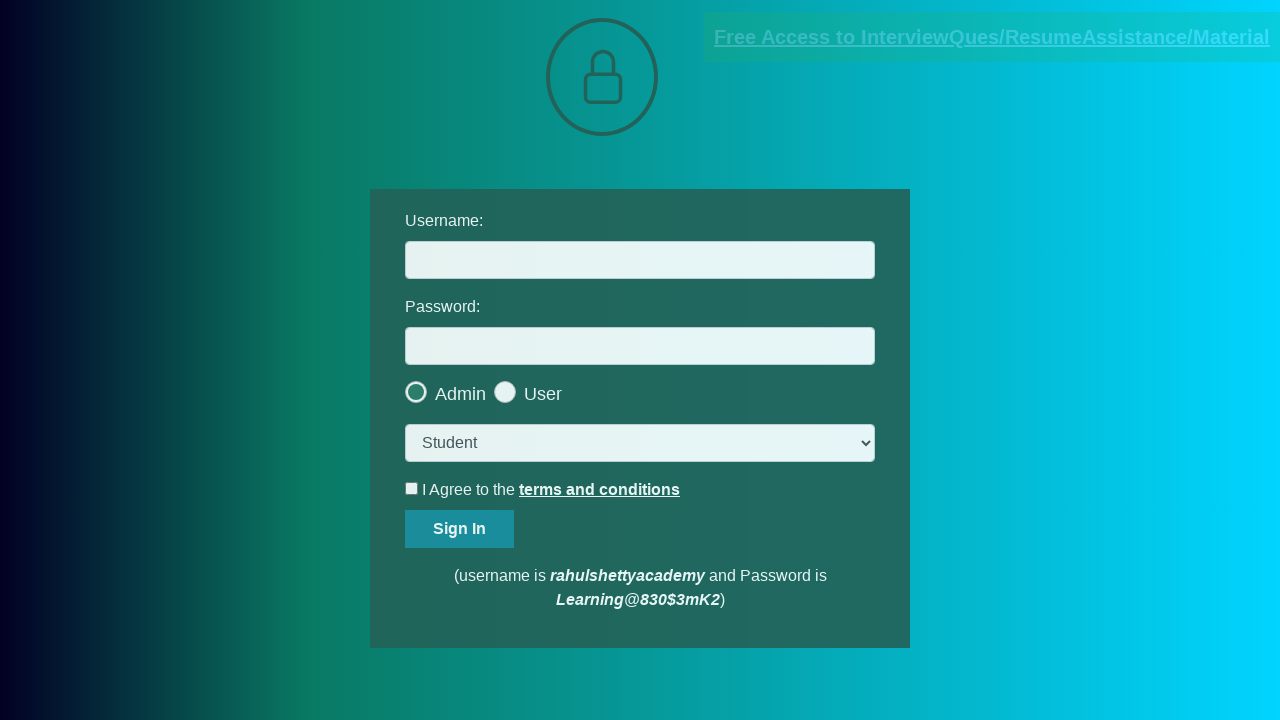

Located documents link
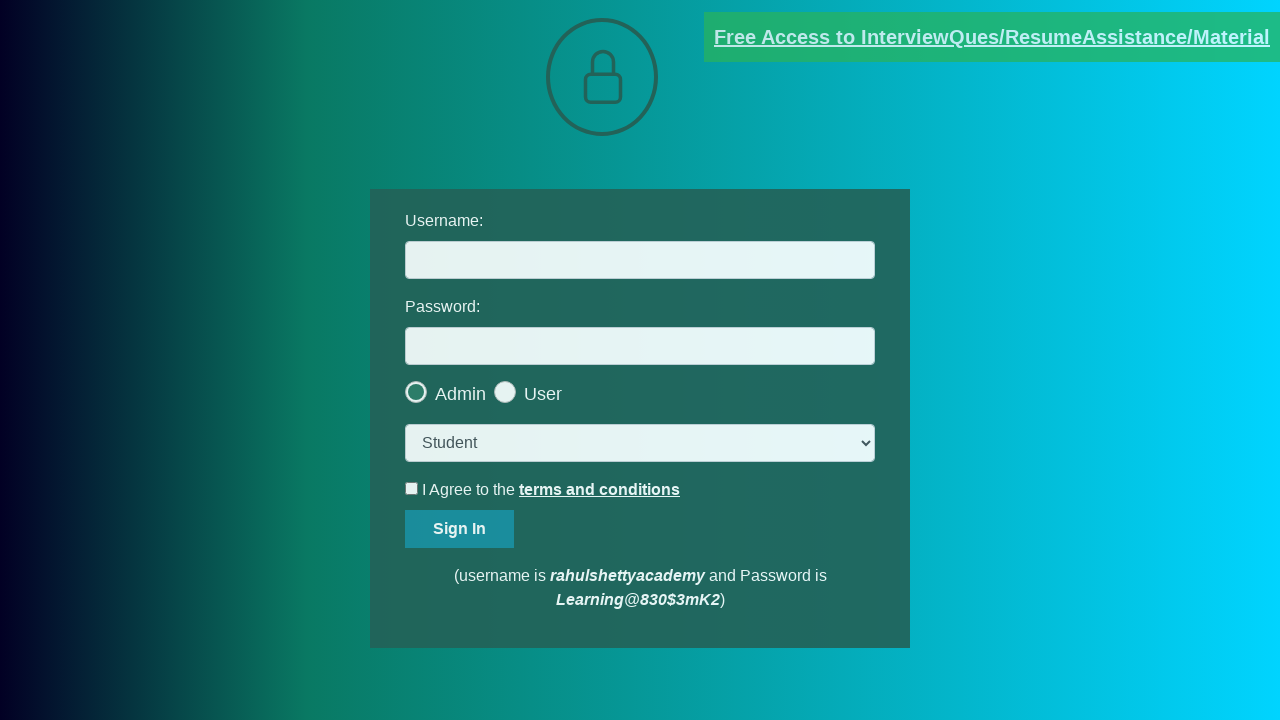

Clicked documents link to open child tab at (992, 37) on [href*='documents']
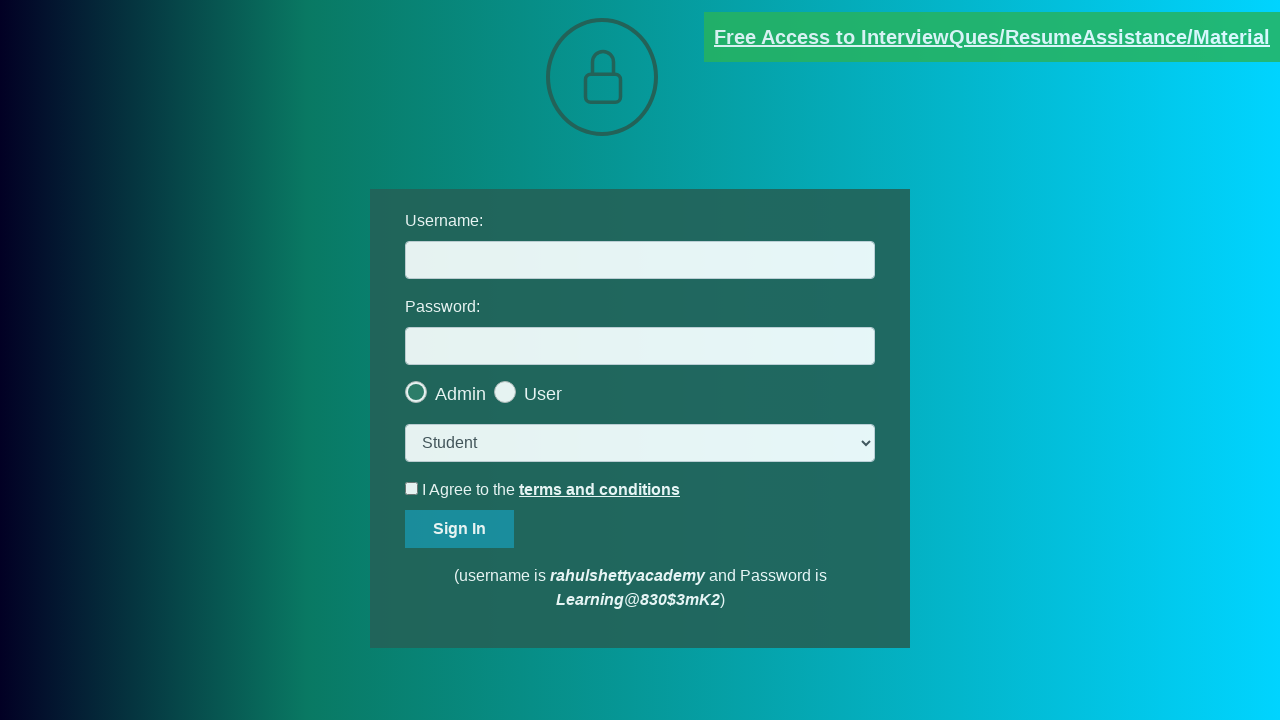

Captured new page object from child tab
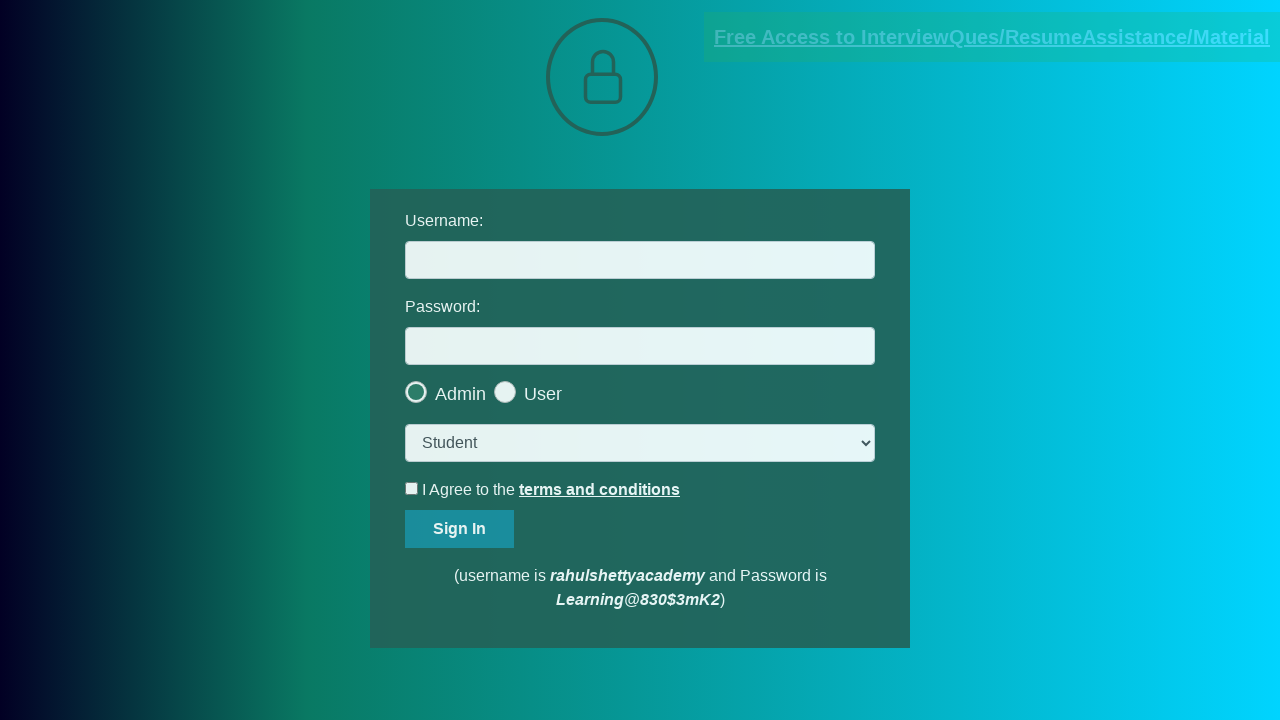

Child tab page loaded completely
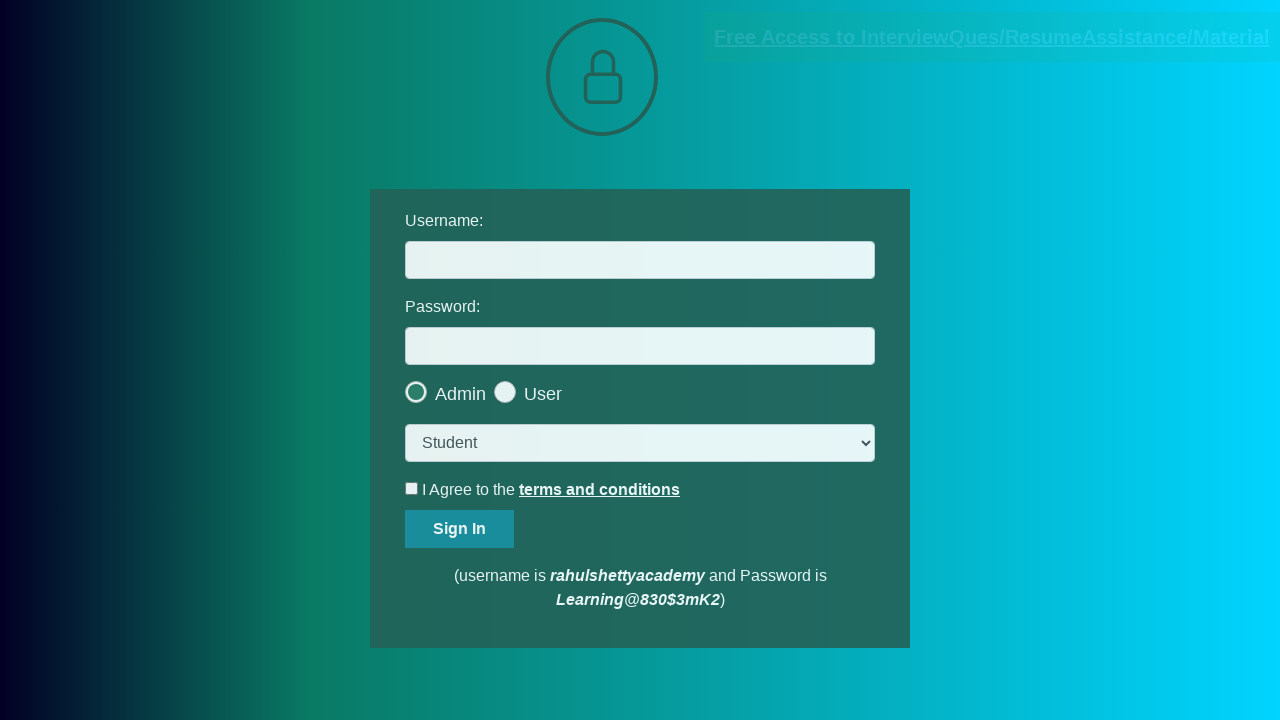

Extracted text from red element in child tab
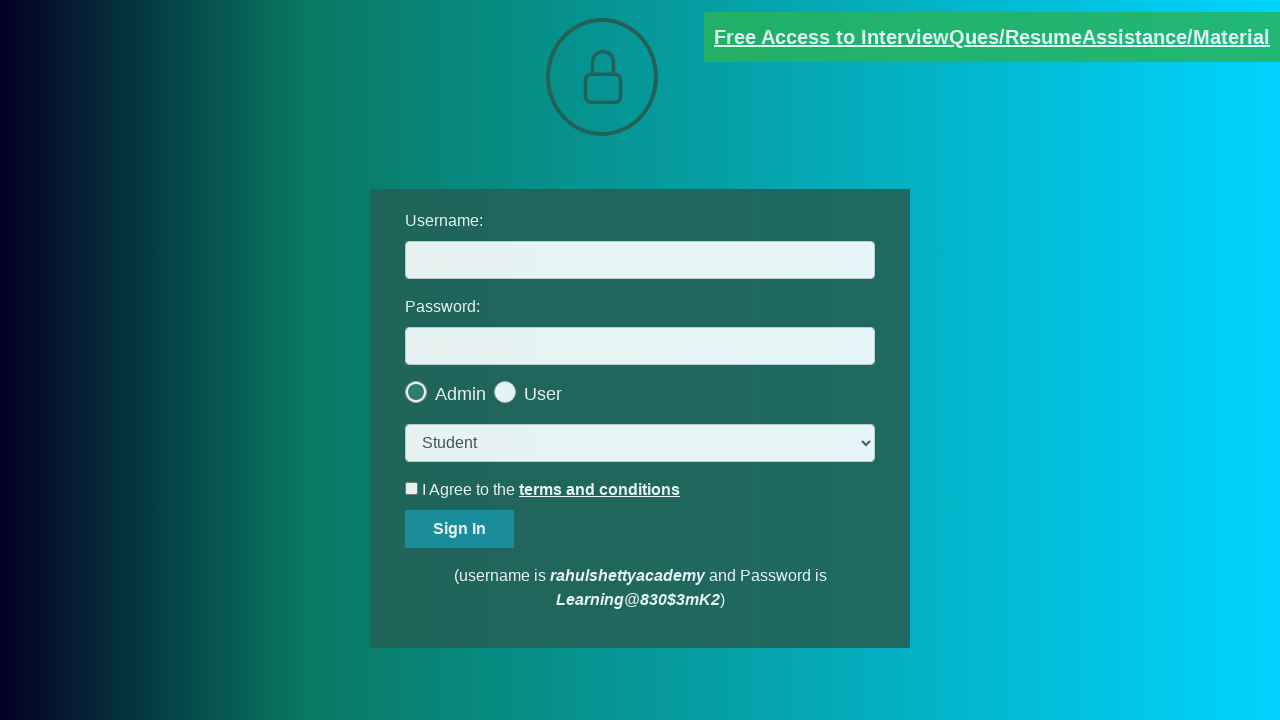

Split extracted text by @ symbol
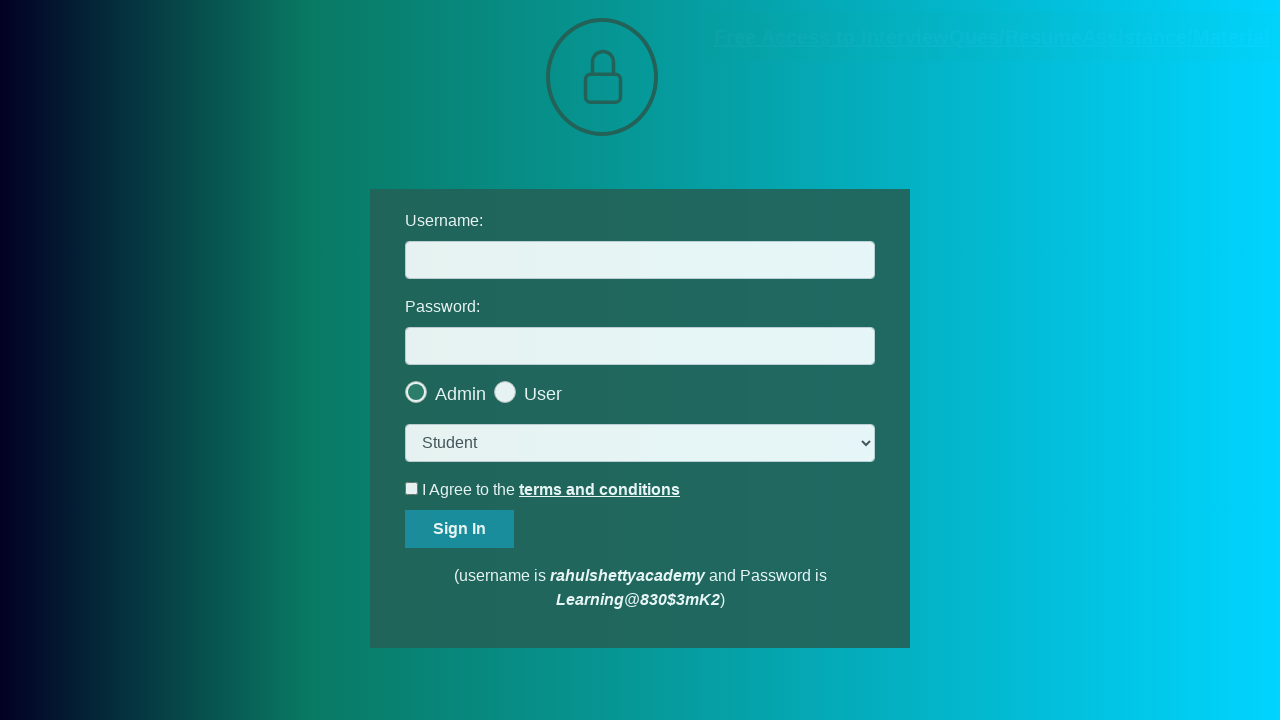

Extracted domain portion from email address
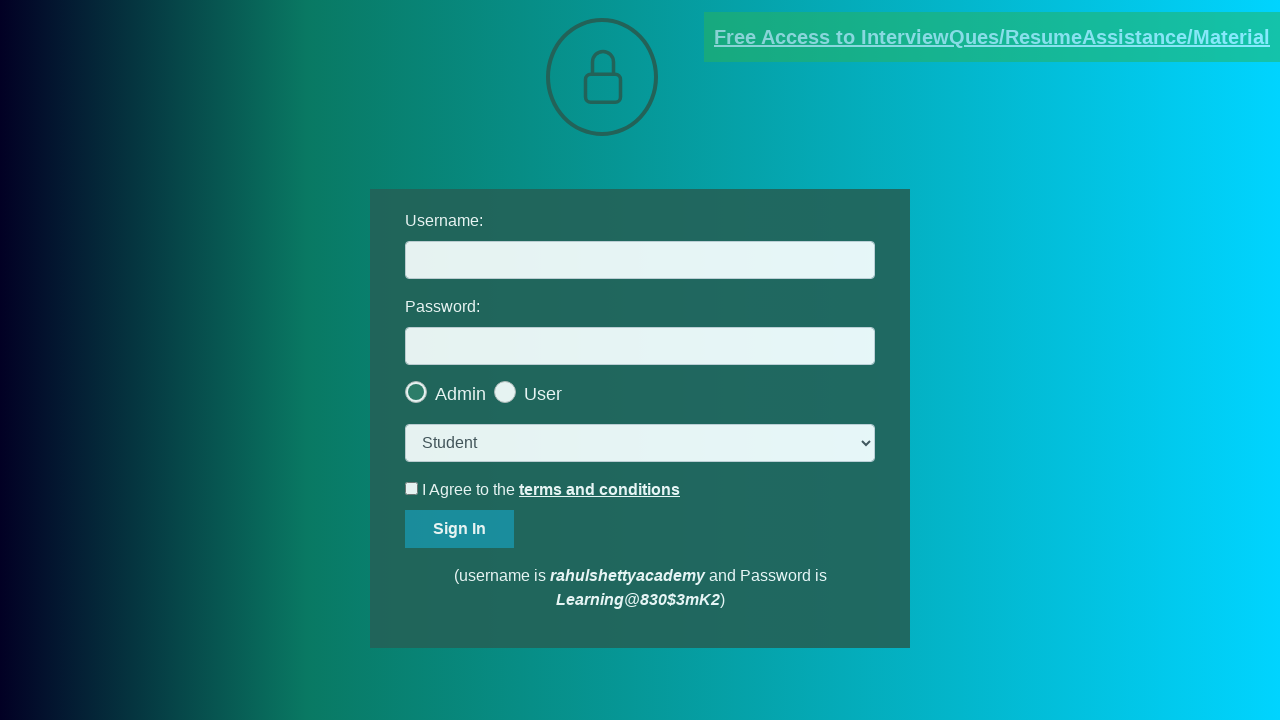

Parsed domain name from email text
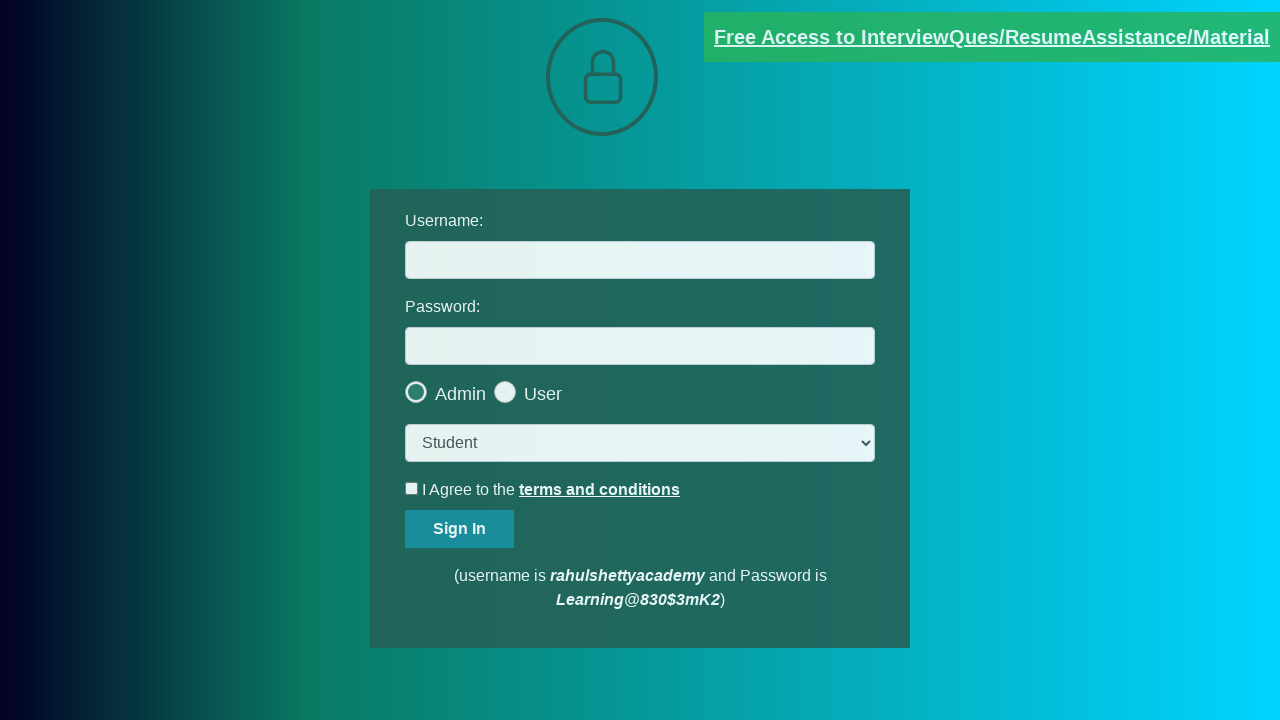

Filled username field on original page with extracted domain: rahulshettyacademy on #username
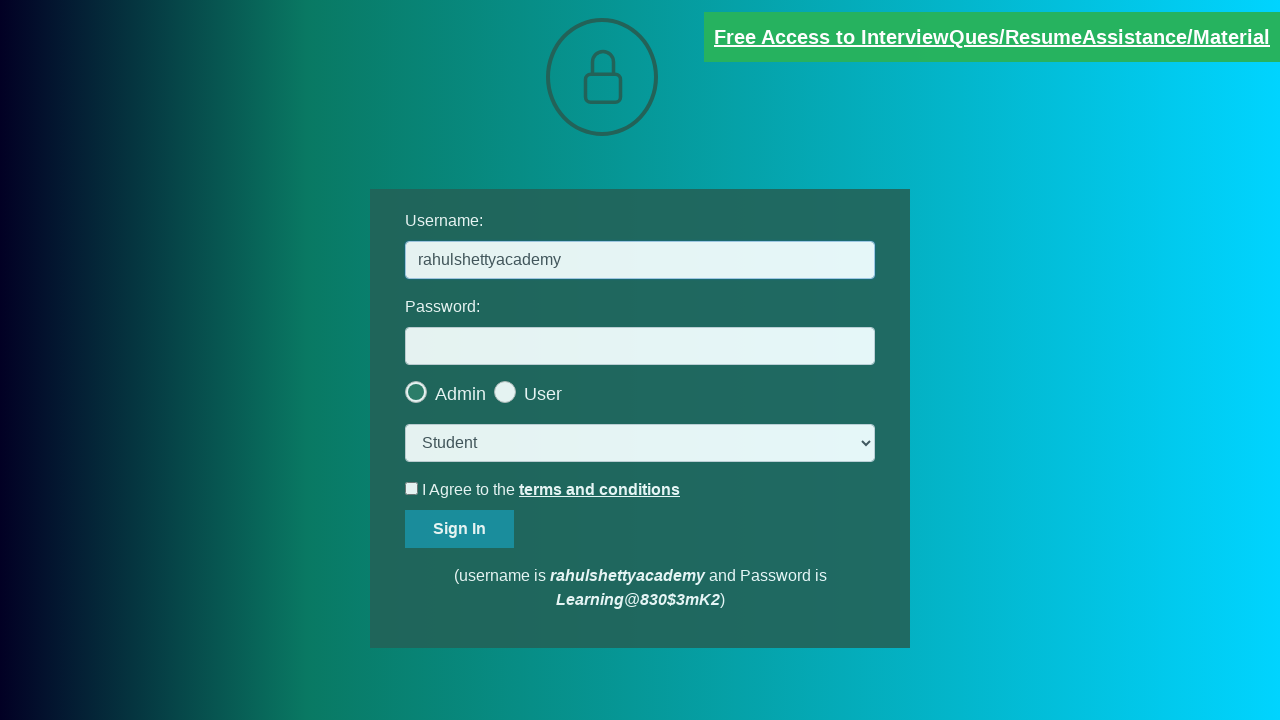

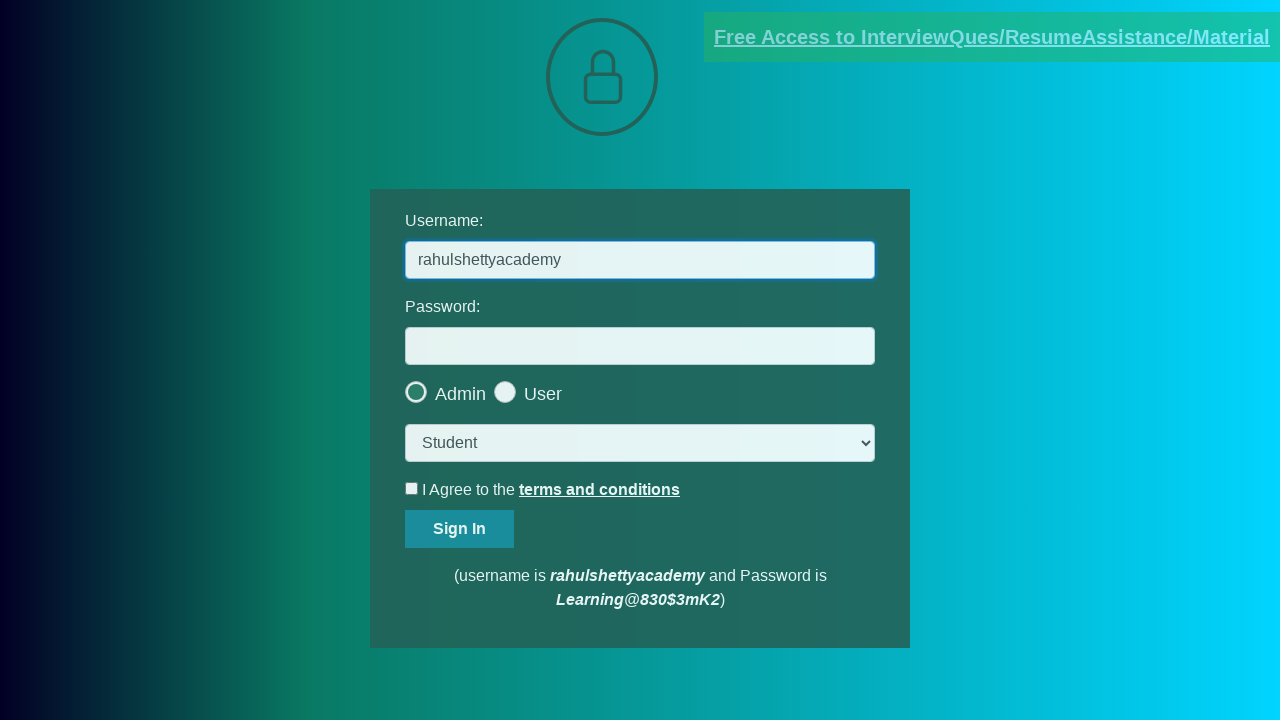